Verifies the page title after clicking on the Women section of the shopping site

Starting URL: https://www.limeroad.com/

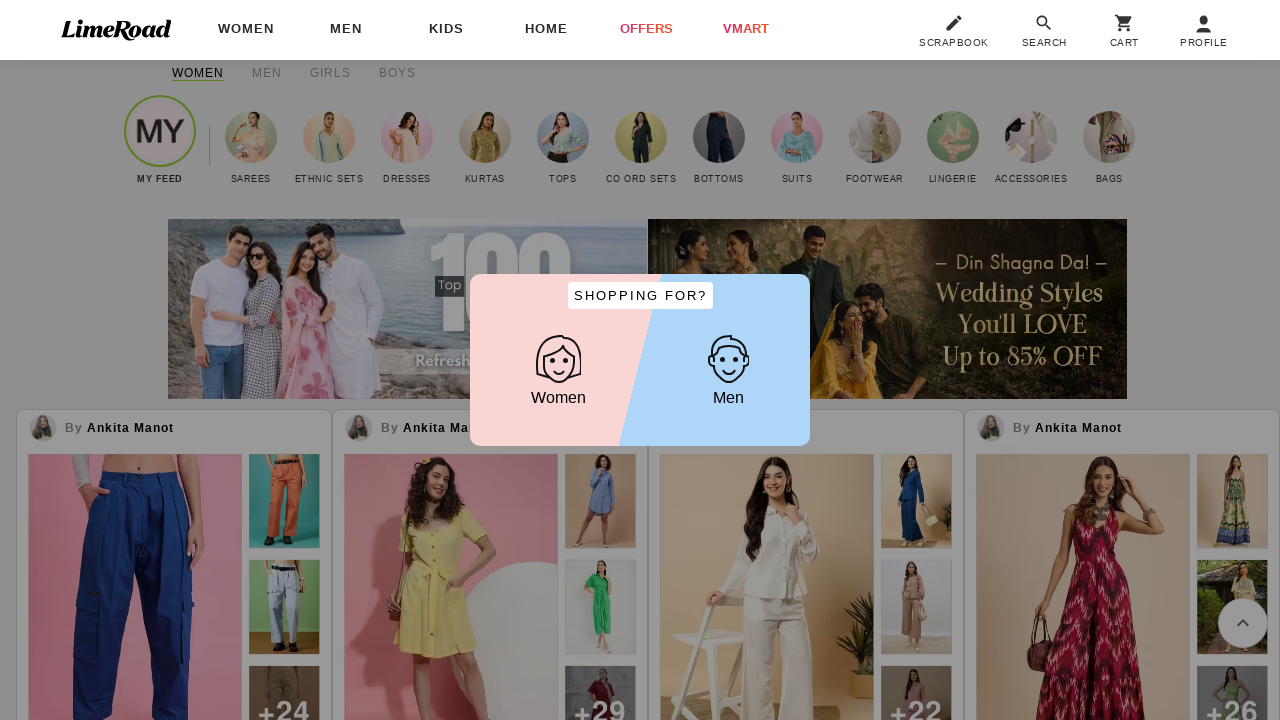

Clicked on the Women section button at (558, 371) on #shopWomen
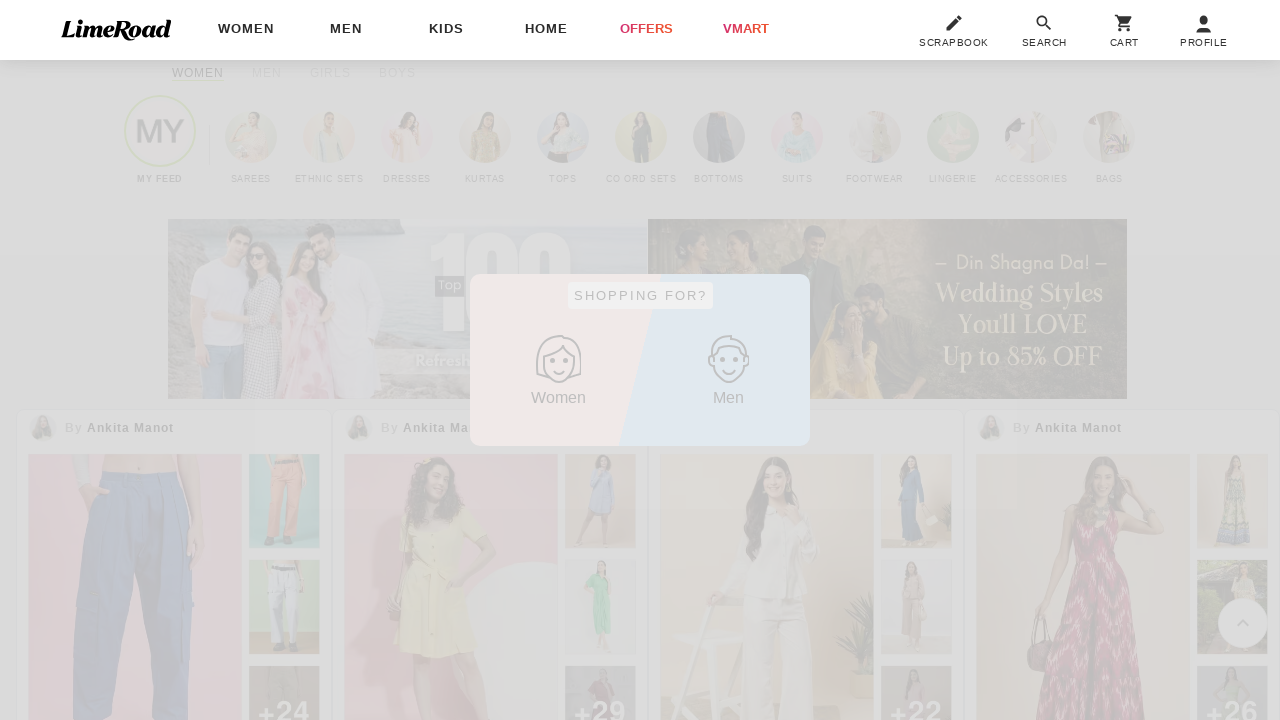

Page loaded after clicking Women section
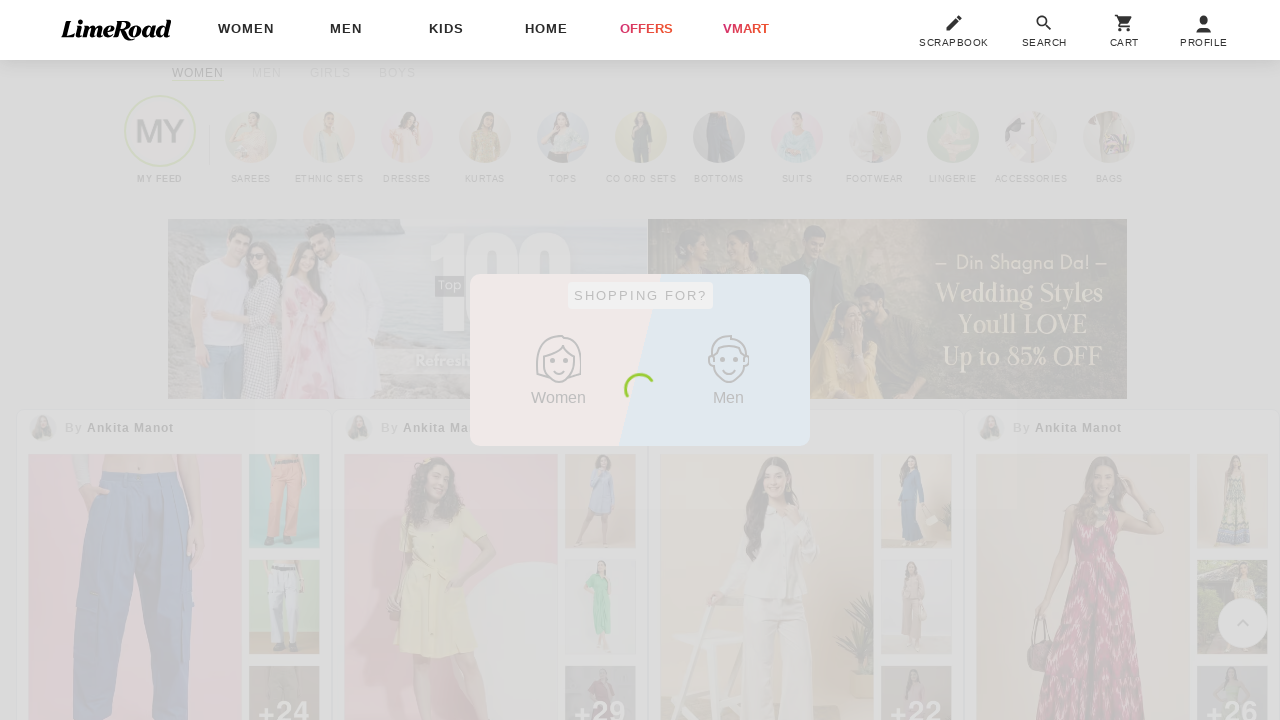

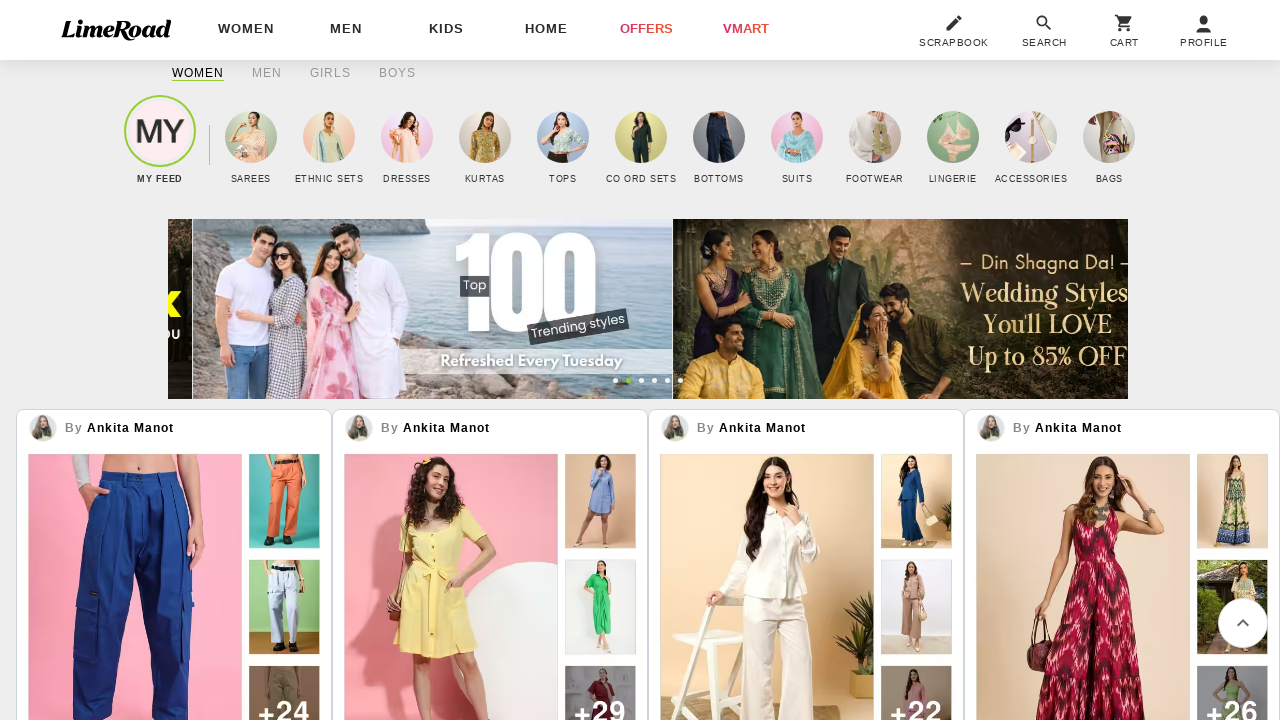